Extracts two numbers from the page, calculates their sum, selects the sum from a dropdown menu, and submits the form

Starting URL: http://suninjuly.github.io/selects2.html

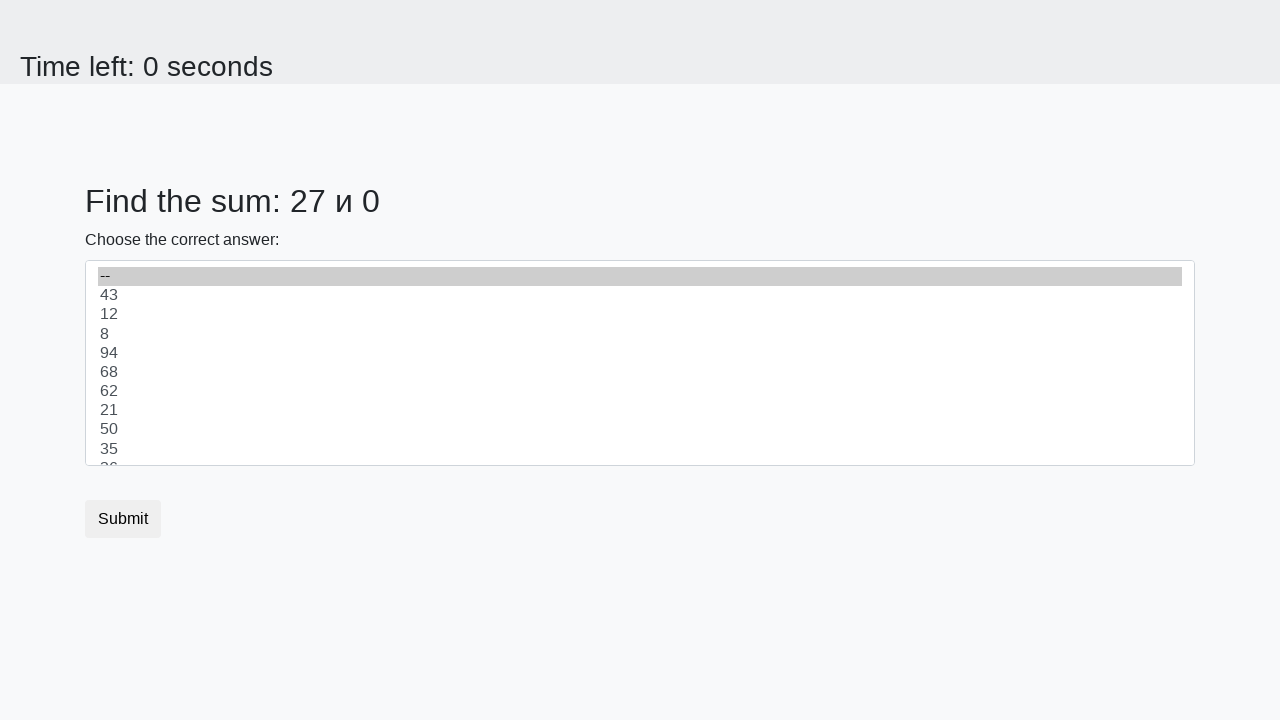

Located the first number element (#num1)
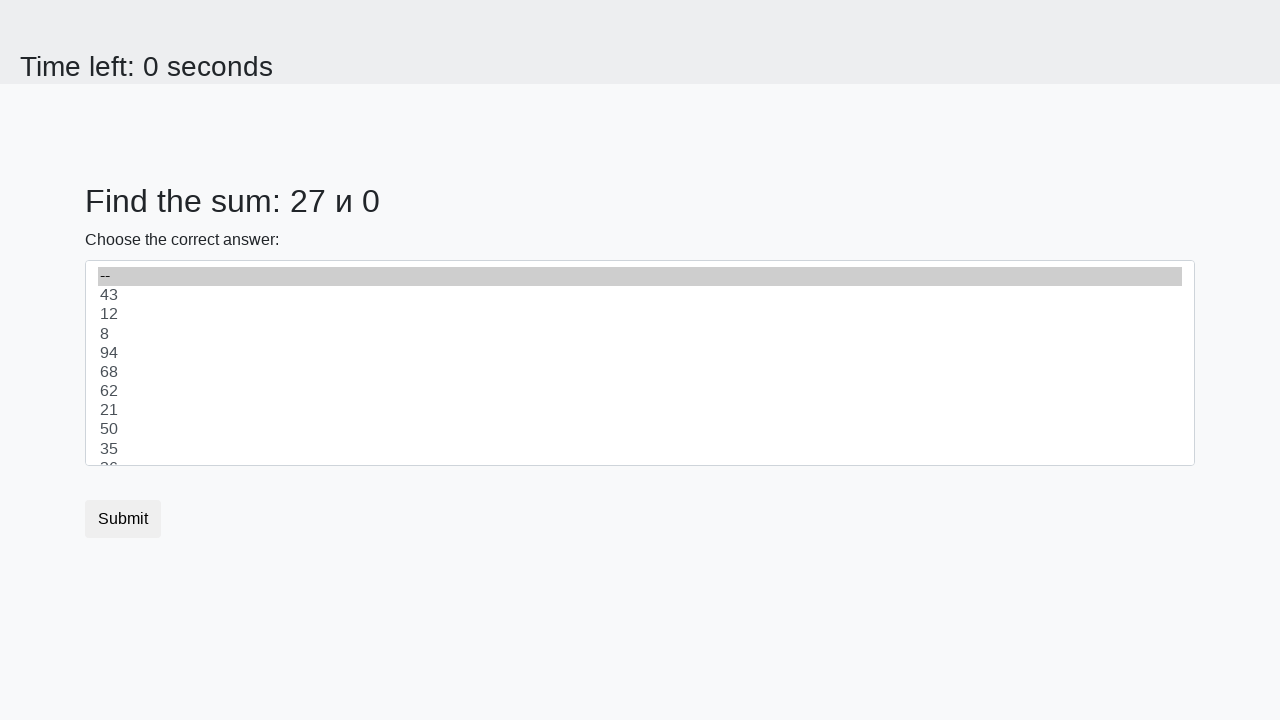

Extracted first number from the page
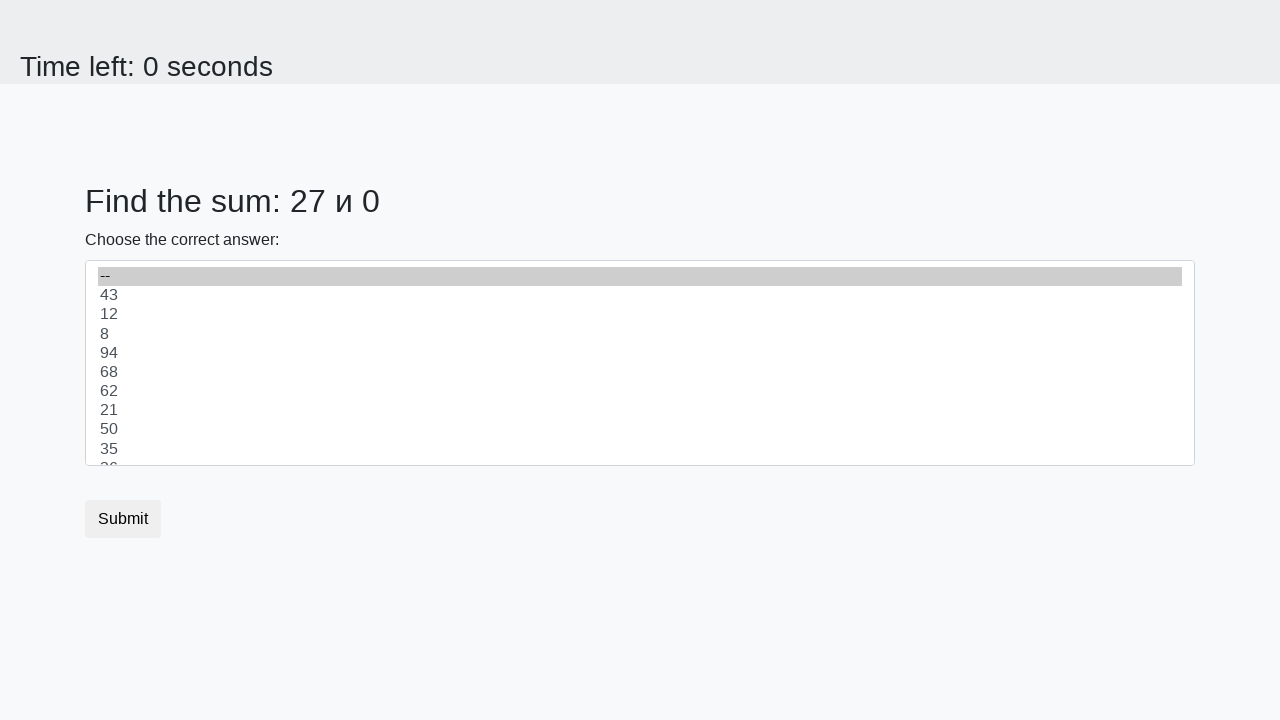

Located the second number element (#num2)
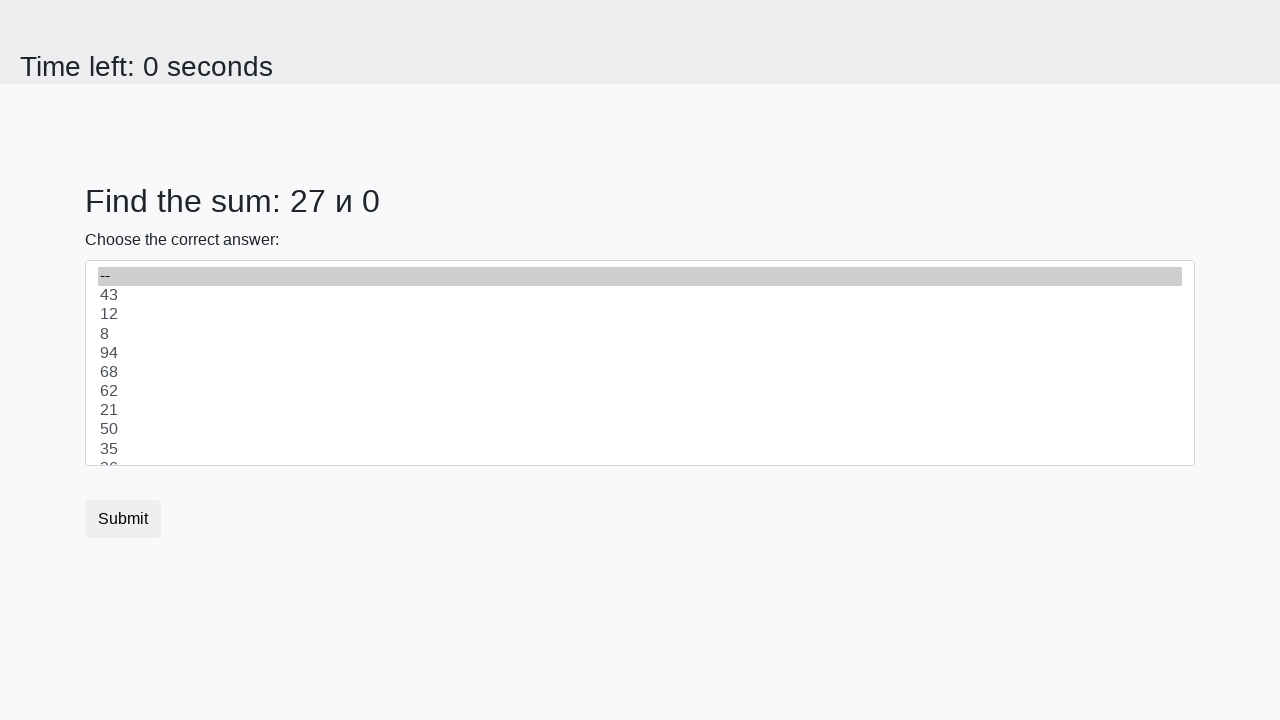

Extracted second number from the page
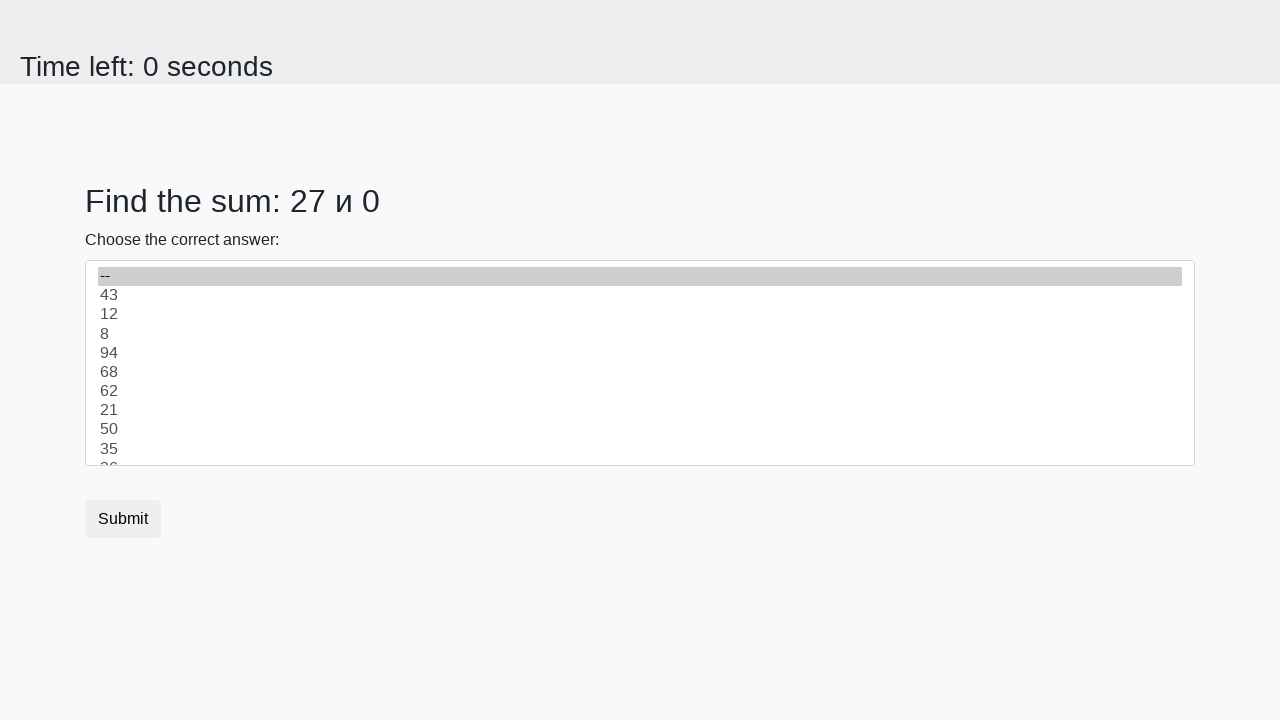

Calculated sum: 27 + 0 = 27
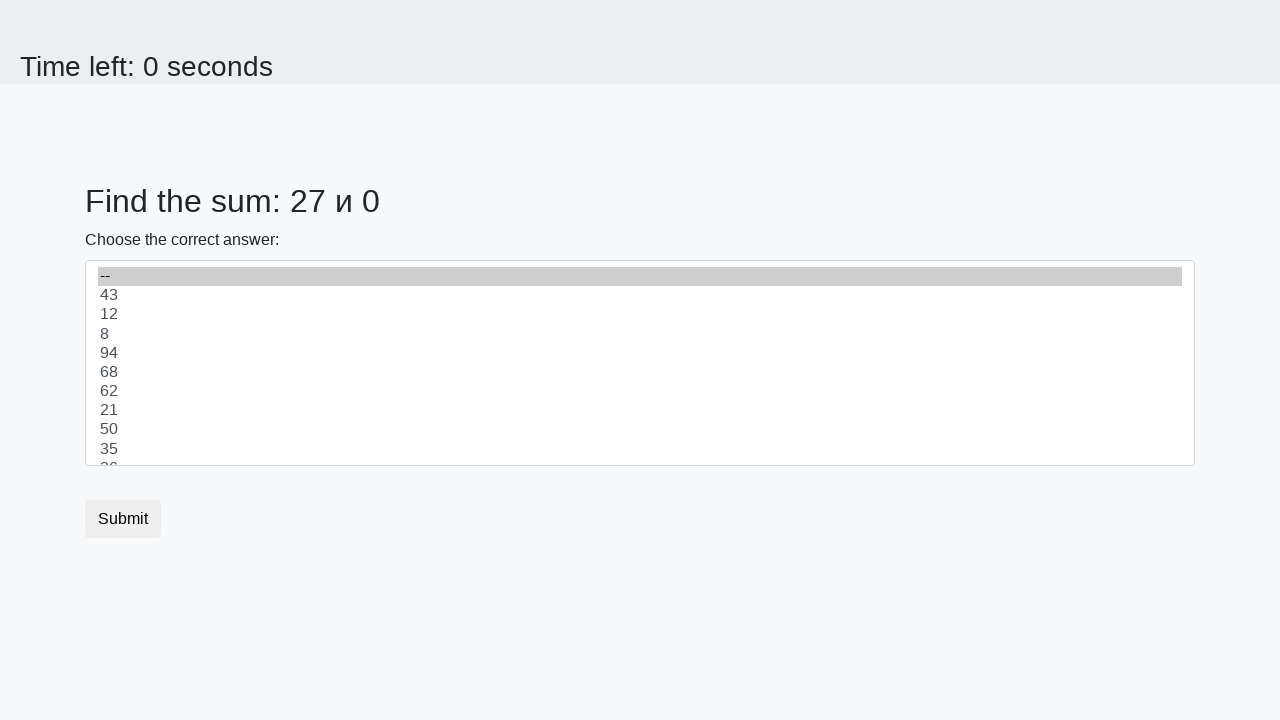

Selected sum value (27) from dropdown menu on select
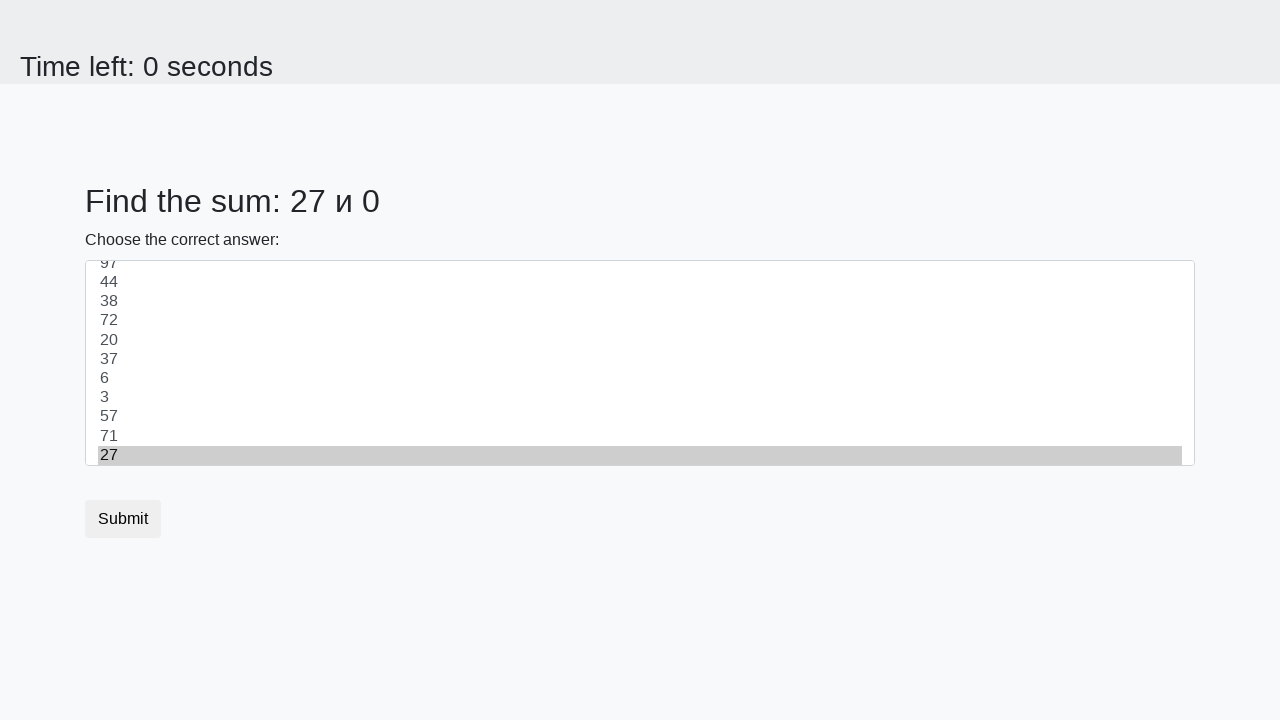

Clicked submit button to submit the form at (123, 519) on .btn[type='submit']
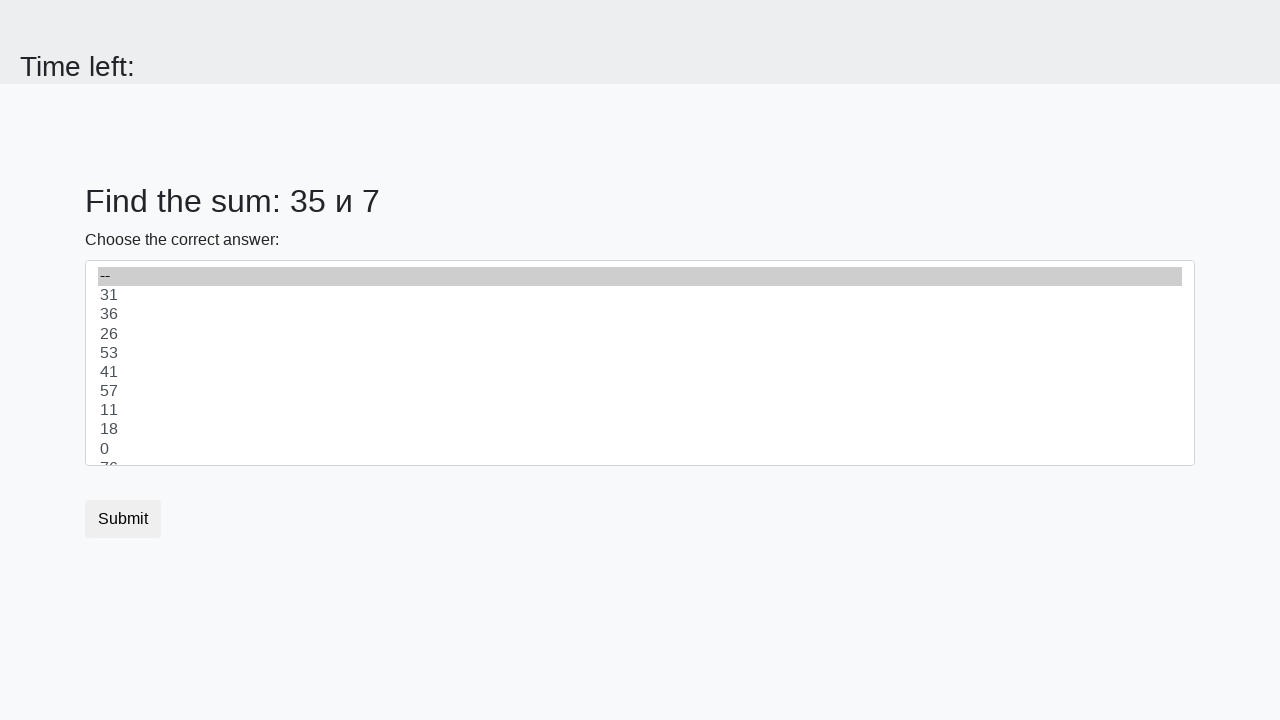

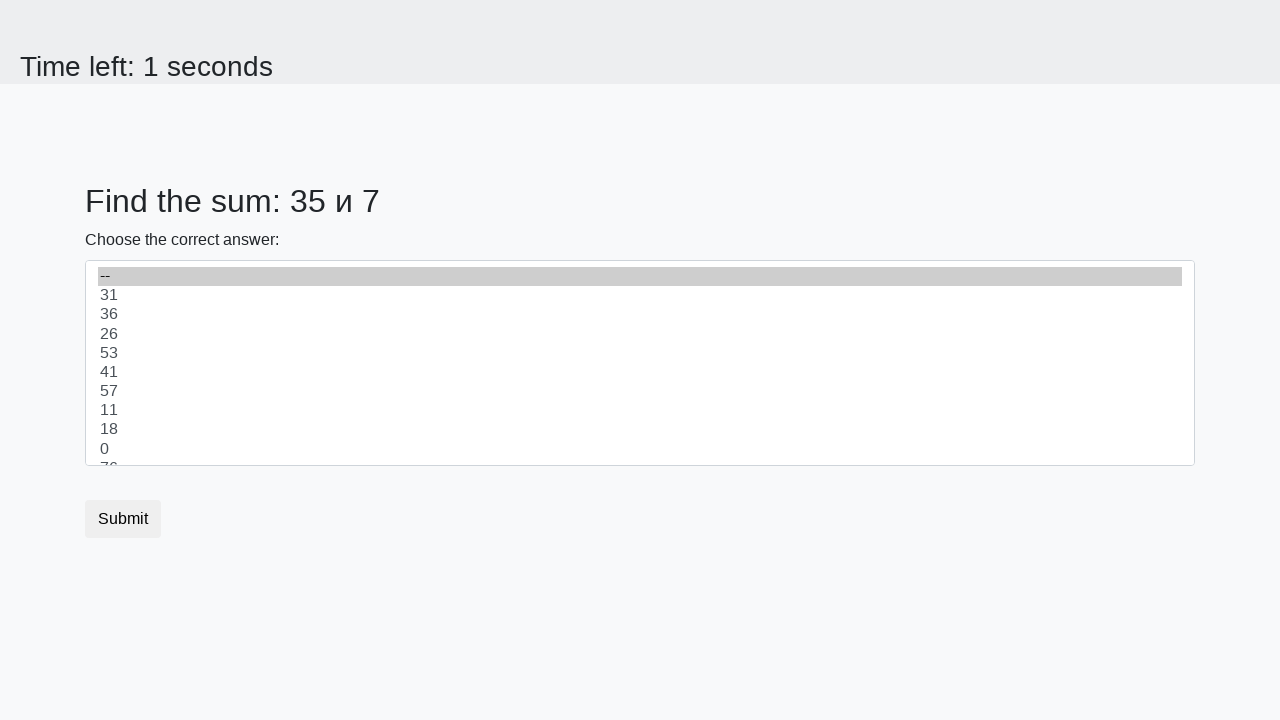